Tests an online coffee shop by adding multiple items to cart (Espresso, Mocha, Cappuccino) and verifying the cart total

Starting URL: https://seleniumbase.io/coffee/

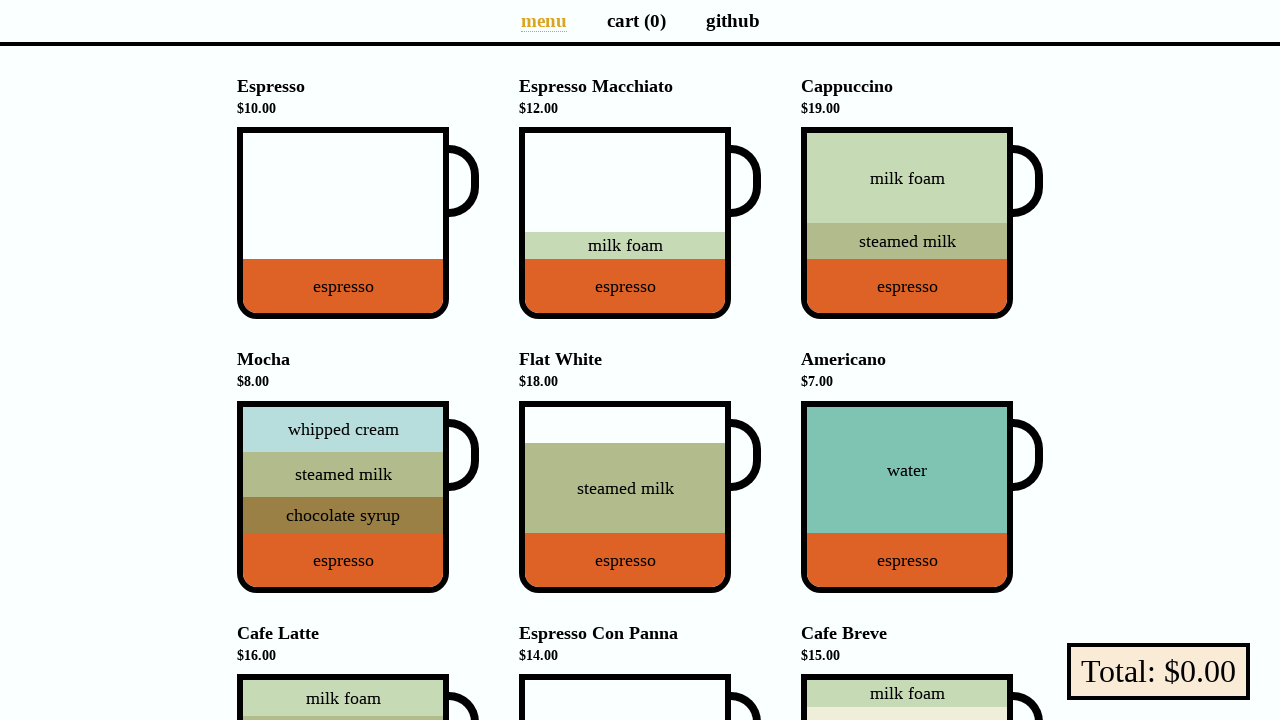

Clicked Espresso to add to cart at (343, 223) on div[data-test="Espresso"]
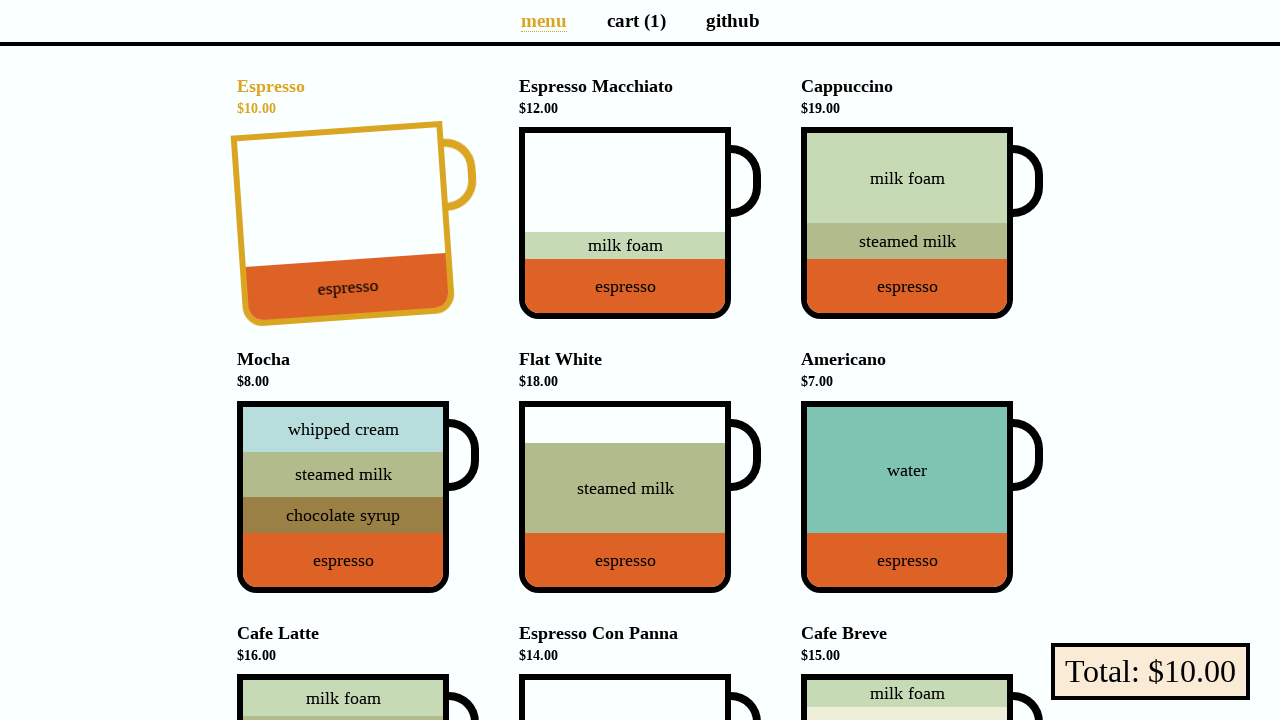

Clicked Mocha to add to cart at (343, 497) on div[data-test="Mocha"]
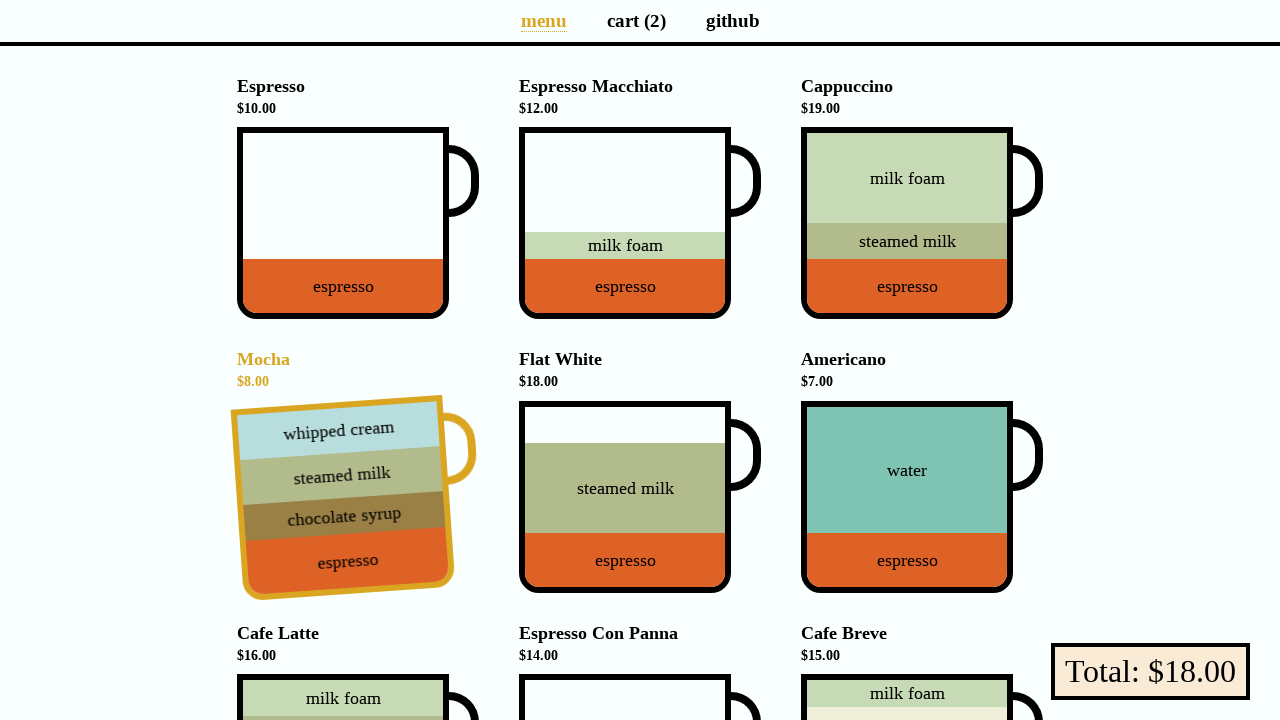

Clicked Cappuccino to add to cart at (907, 223) on div[data-test="Cappuccino"]
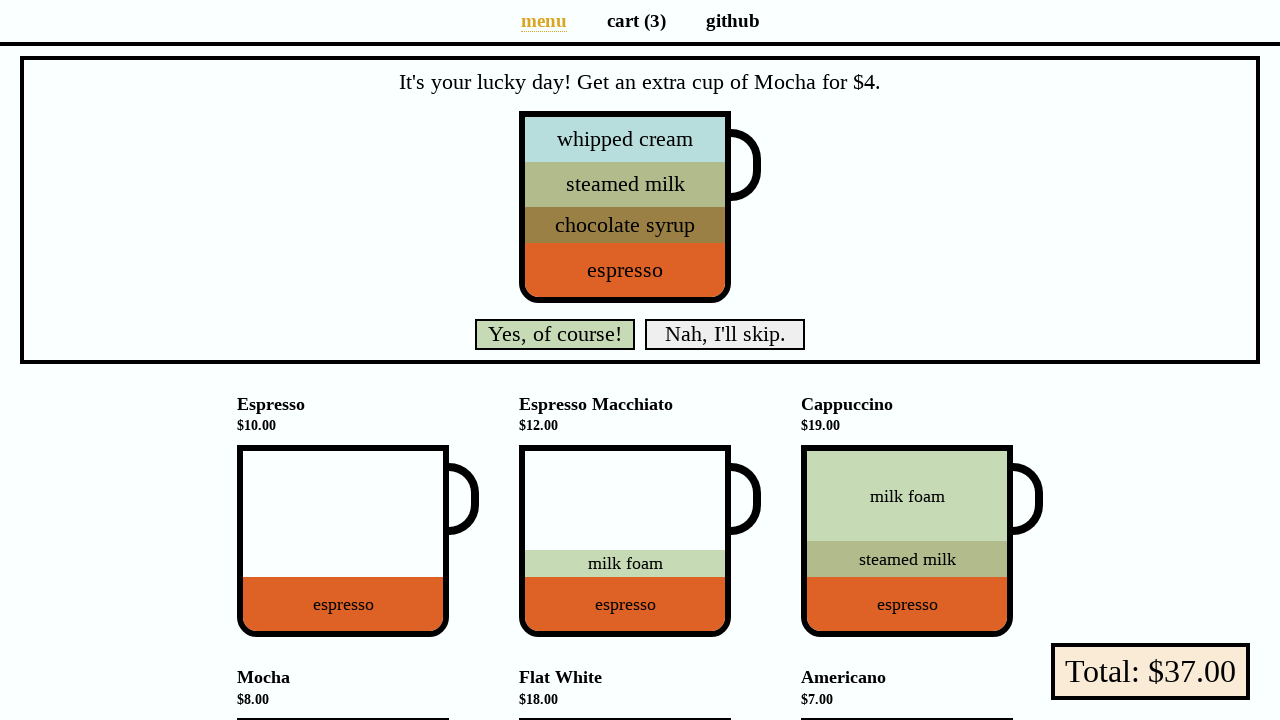

Clicked Cart page link to navigate to cart at (636, 20) on a[aria-label="Cart page"]
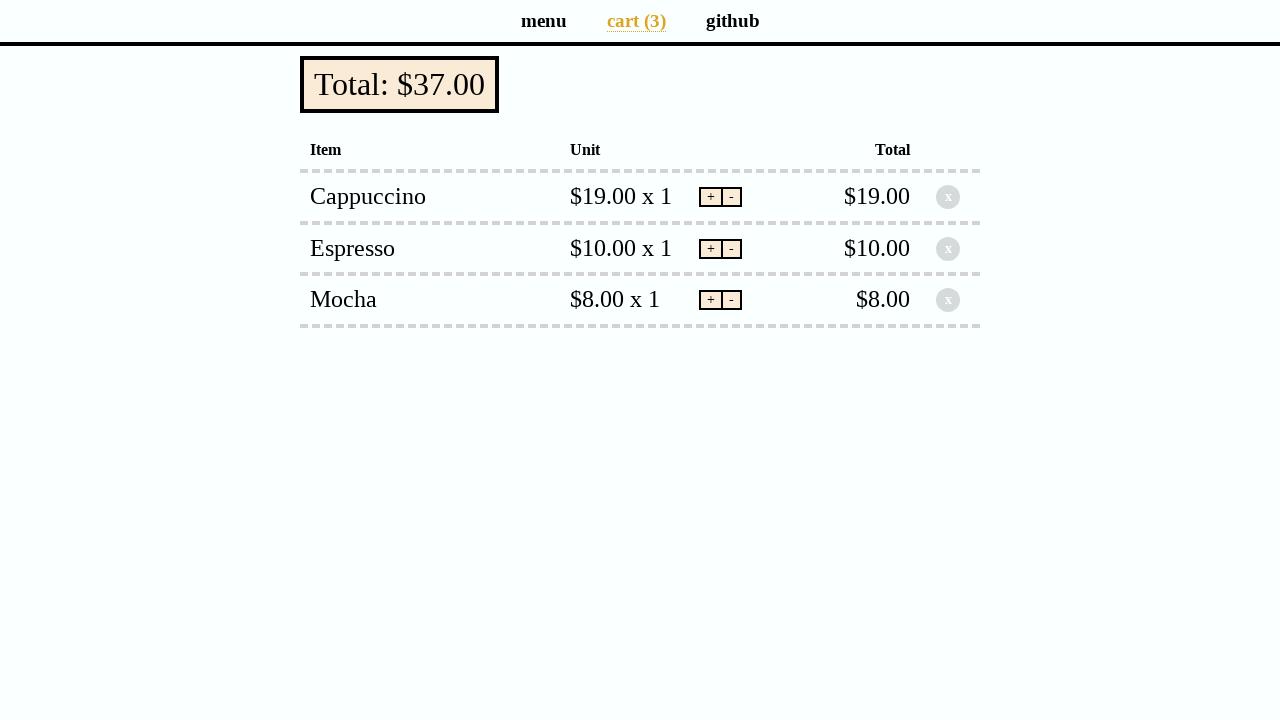

Cart page loaded with checkout button visible
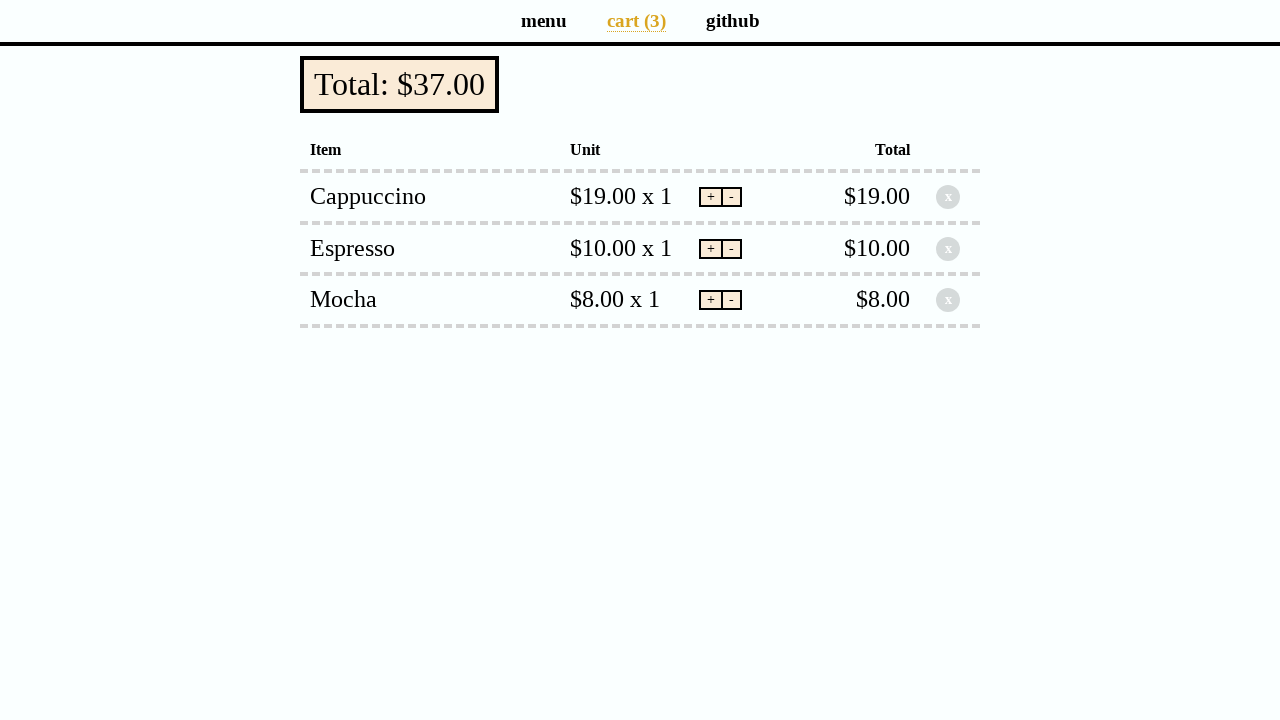

Retrieved checkout button text content
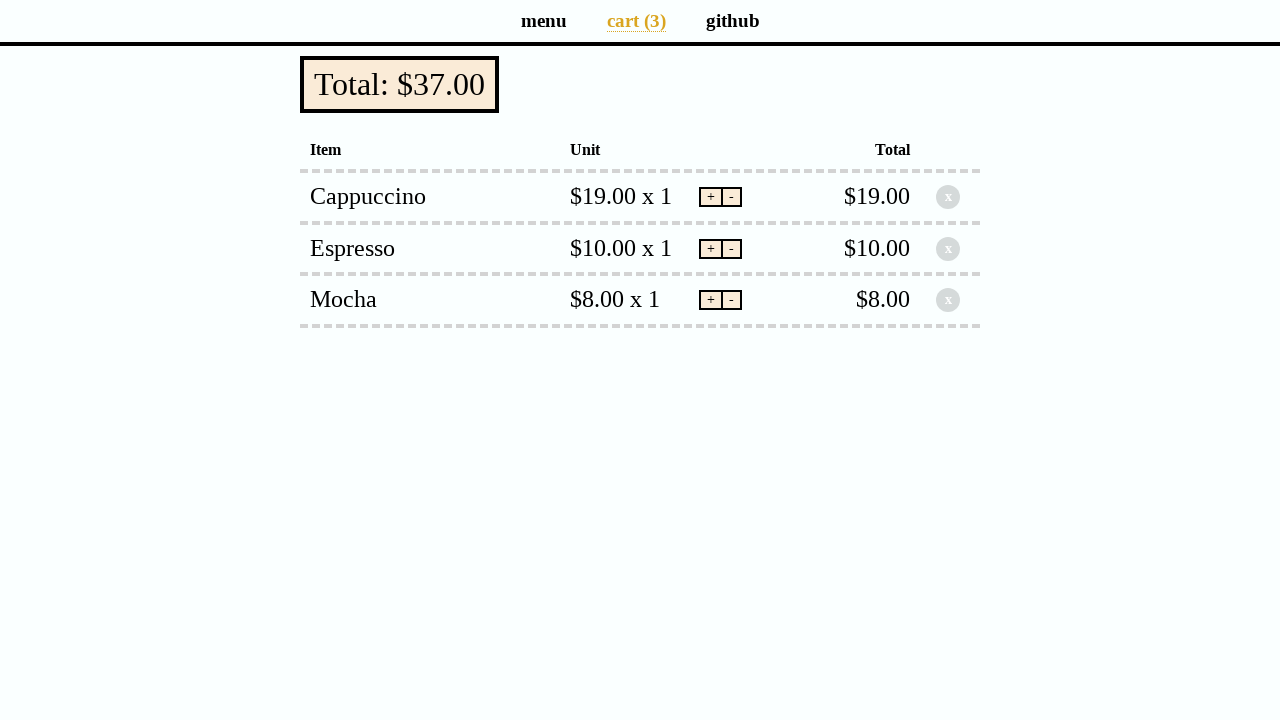

Verified cart total is $37.00 - assertion passed
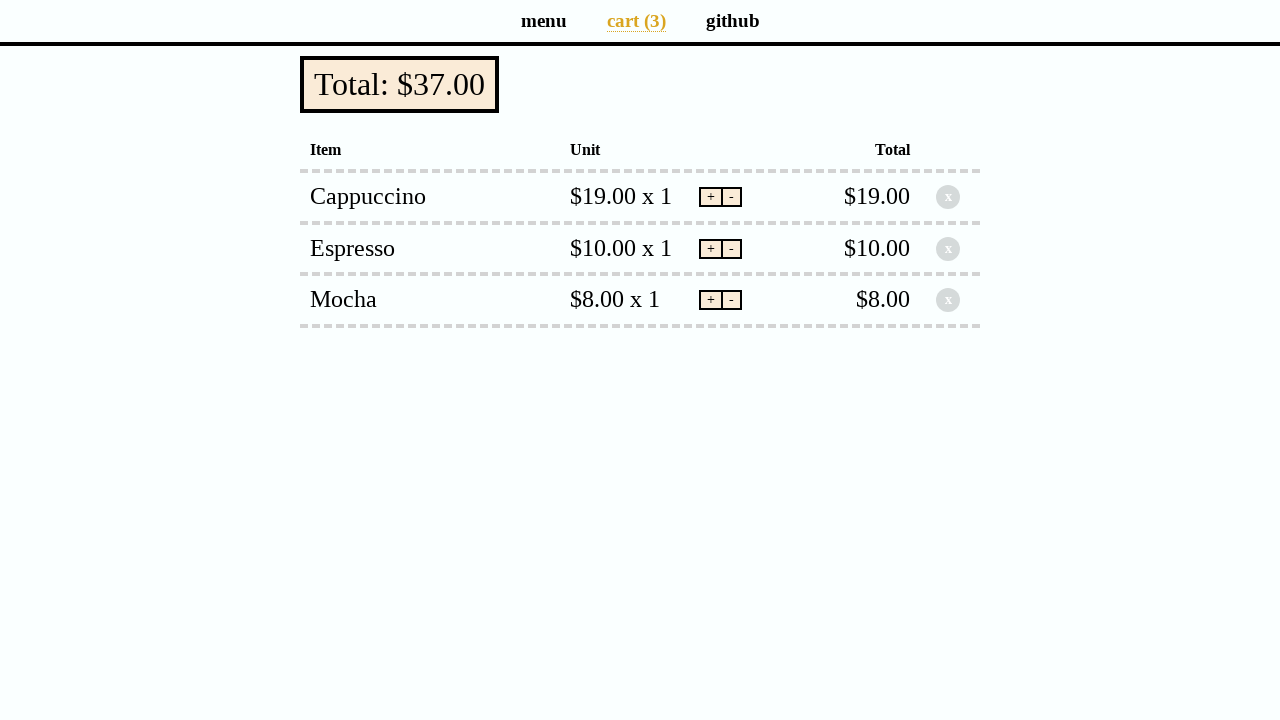

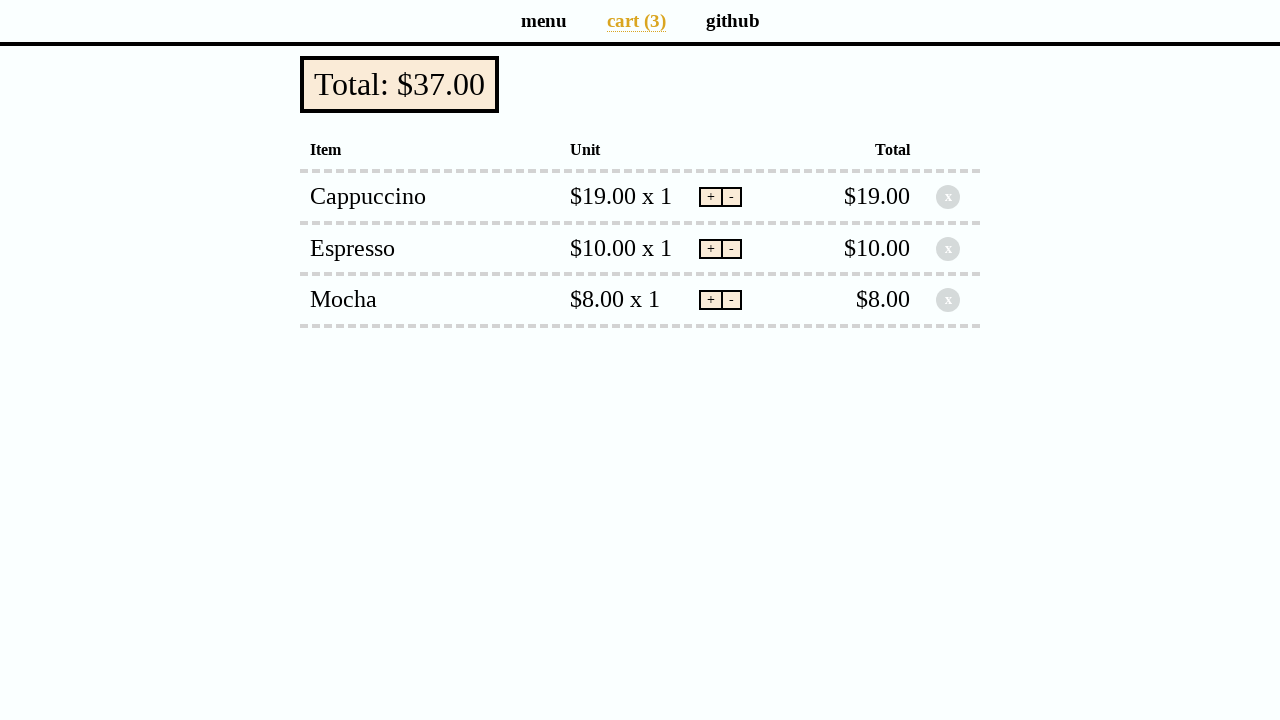